Tests geolocation functionality by clicking the "get coordinates" button and waiting for coordinates to be displayed on the page

Starting URL: https://bonigarcia.dev/selenium-webdriver-java/geolocation.html

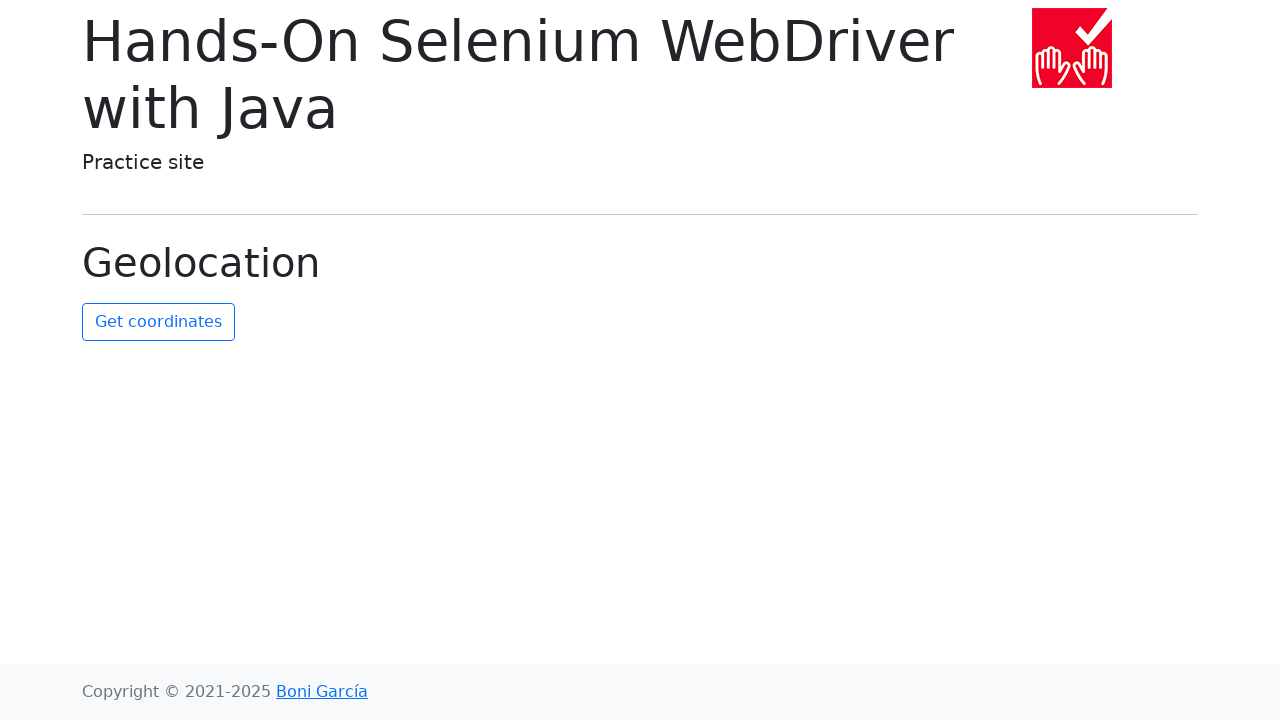

Clicked the 'get coordinates' button at (158, 322) on #get-coordinates
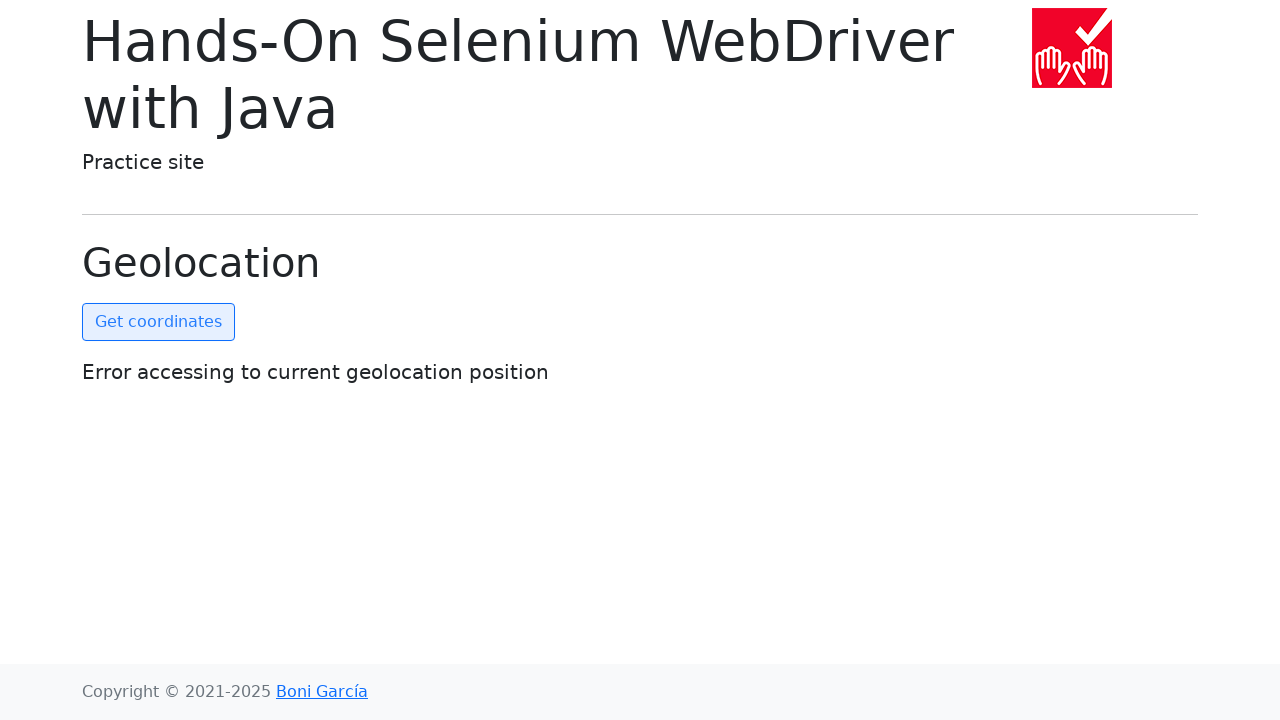

Waited for coordinates element to become visible
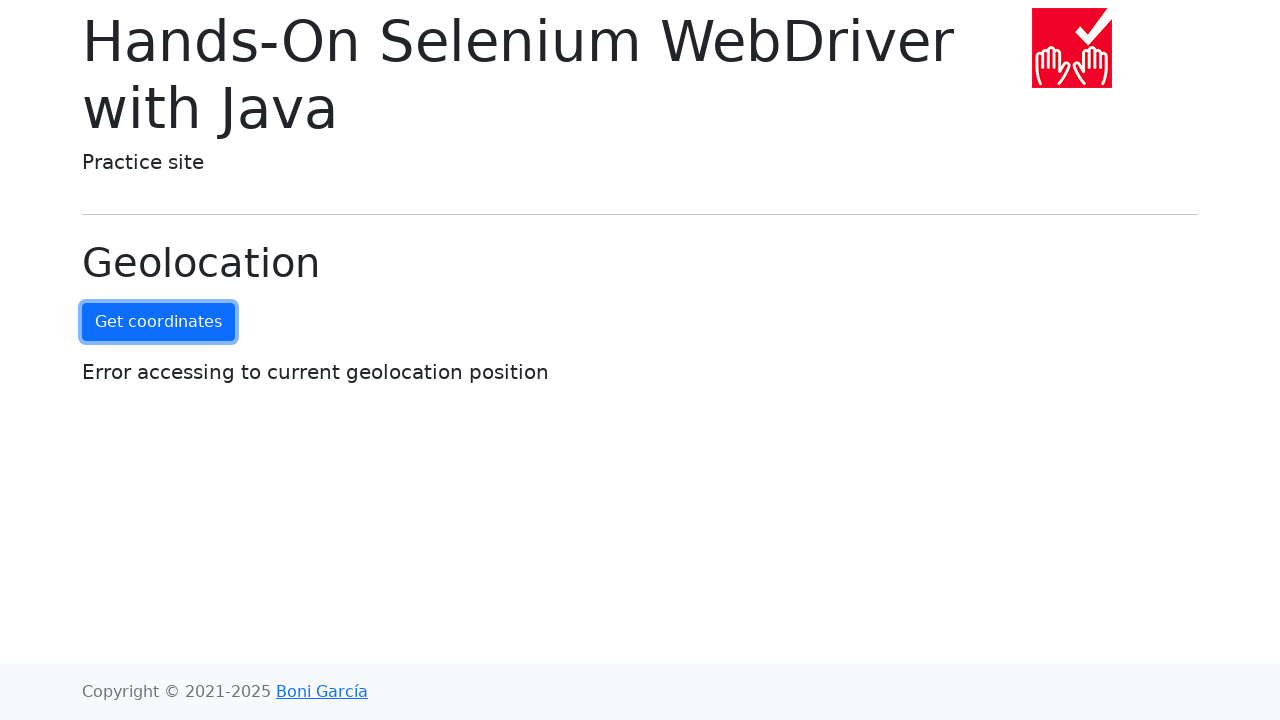

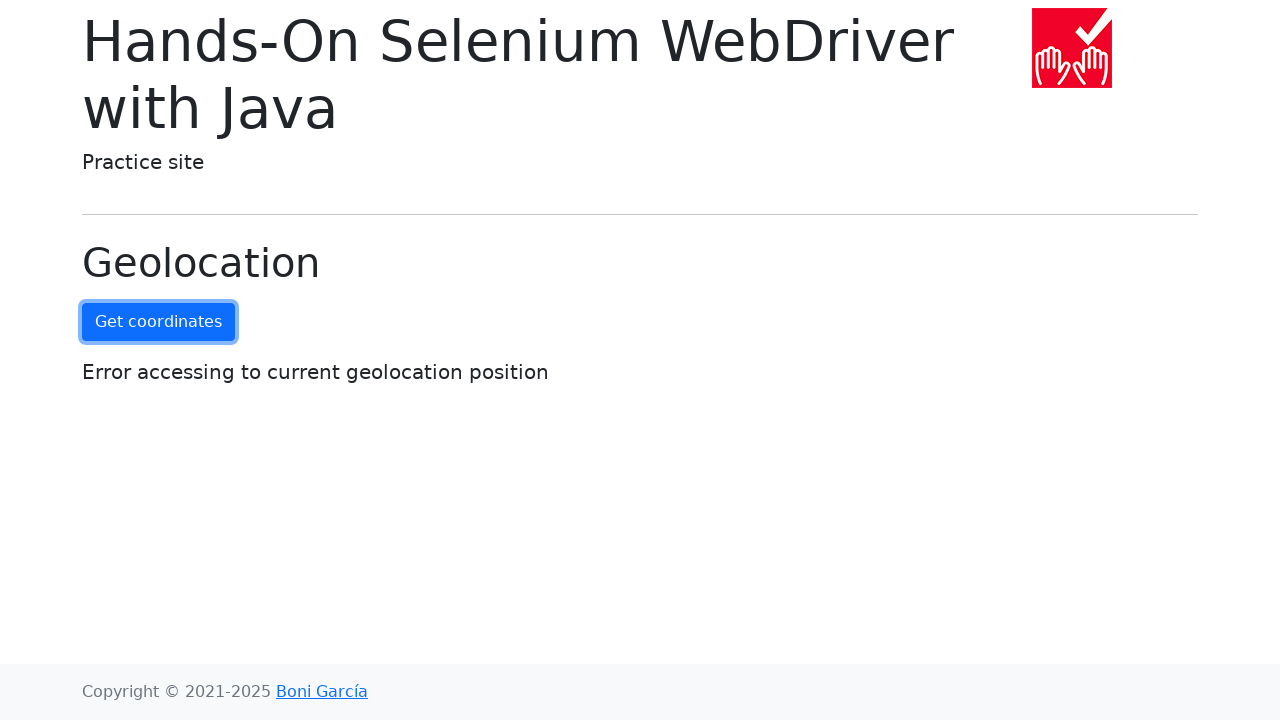